Tests keyboard navigation on the Triotend website by pressing the Tab key multiple times to move through focusable elements

Starting URL: https://triotend.com/

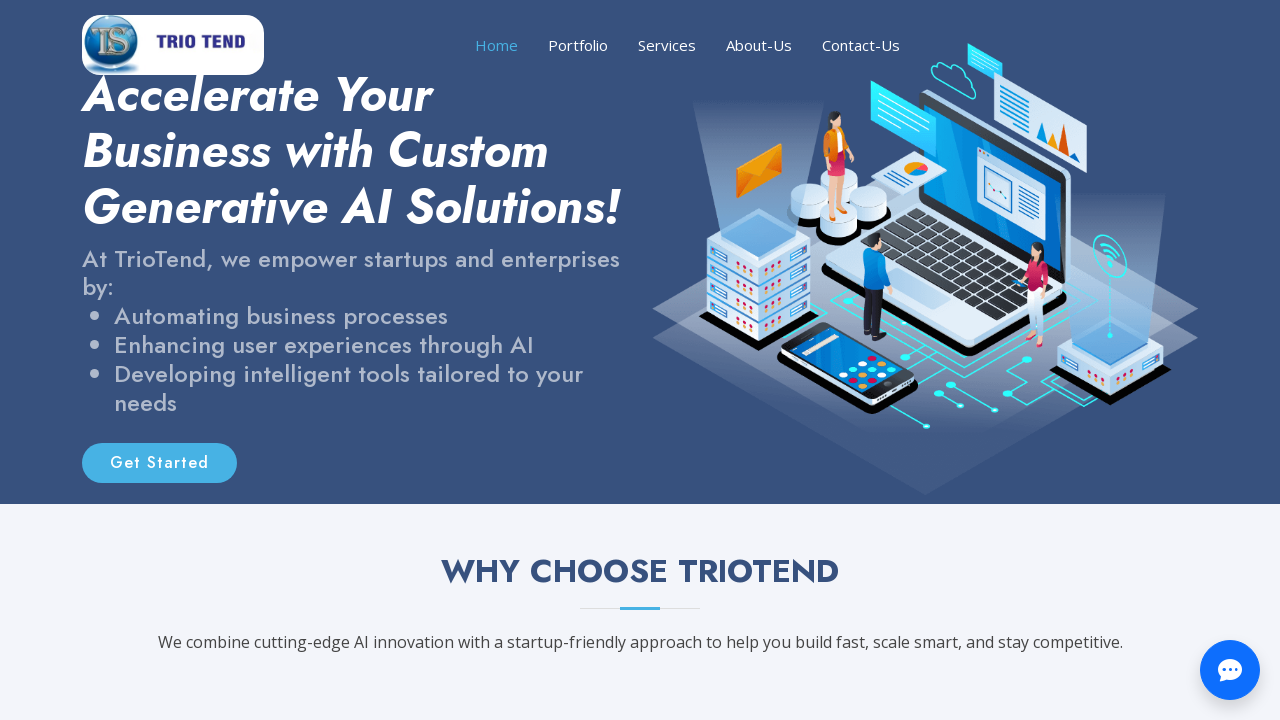

Pressed Tab to navigate to first focusable element
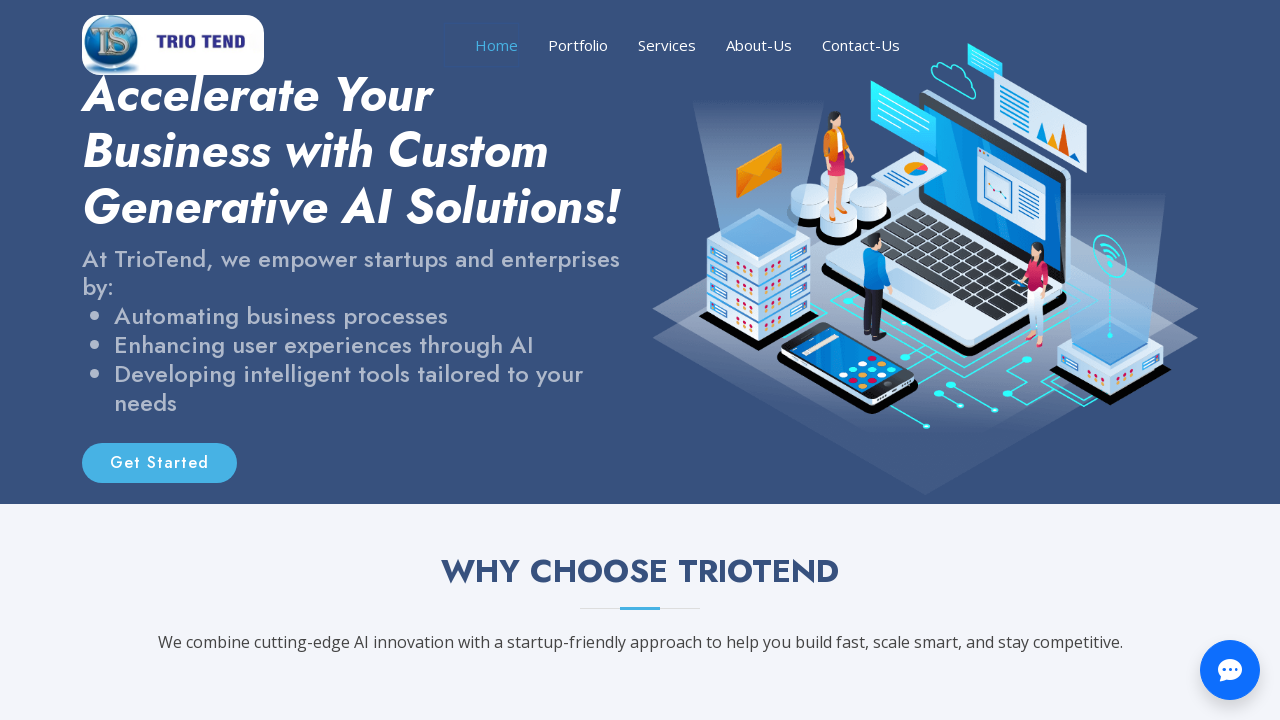

Pressed Tab to navigate to second focusable element
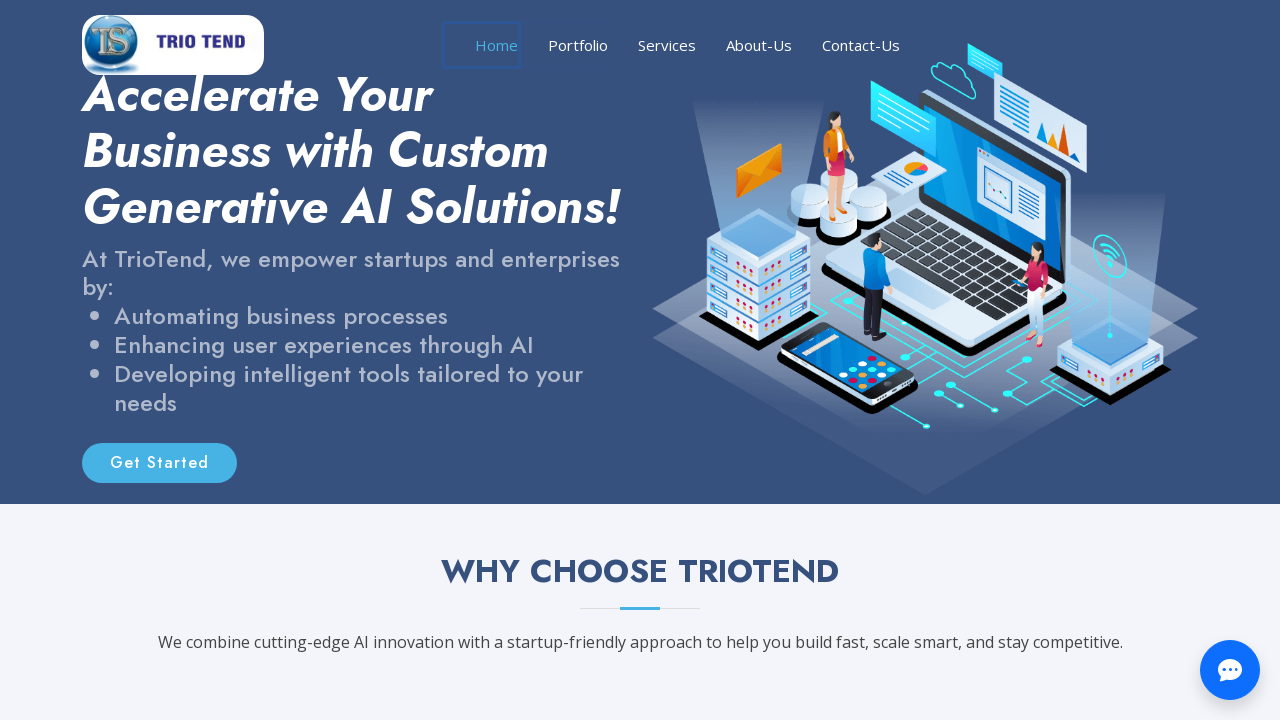

Pressed Tab to navigate to third focusable element
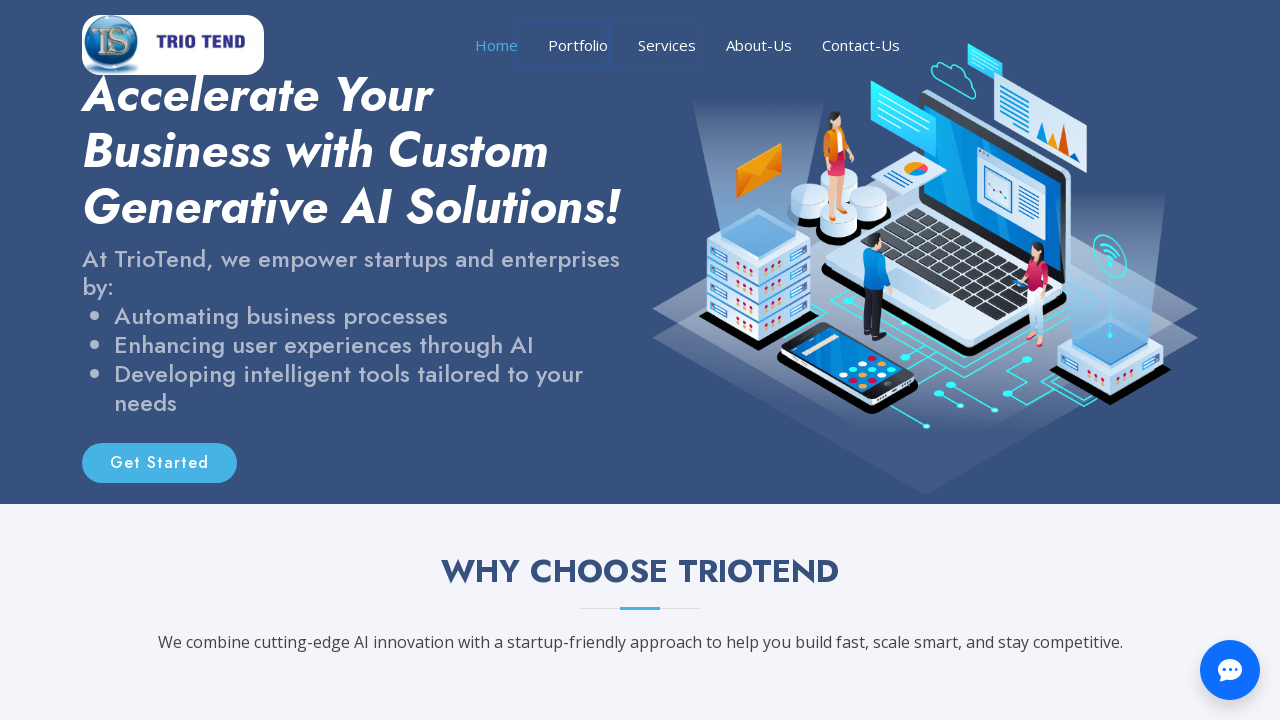

Pressed Tab to navigate to fourth focusable element
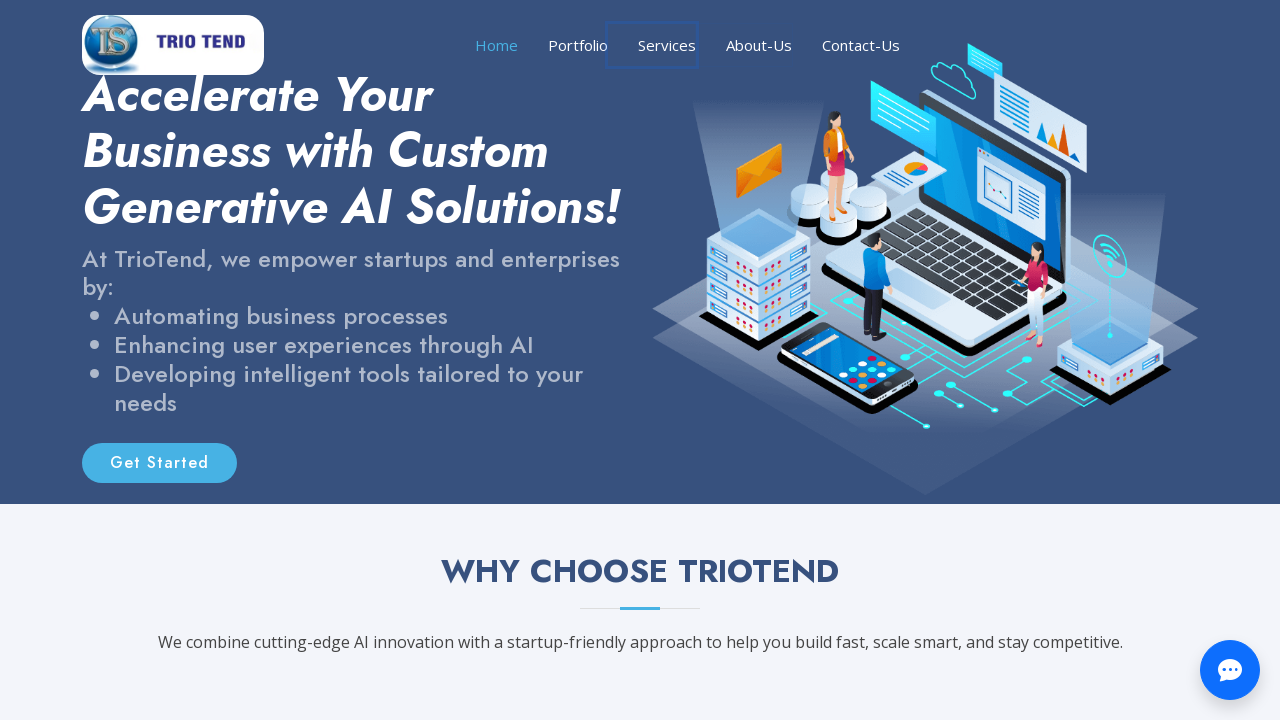

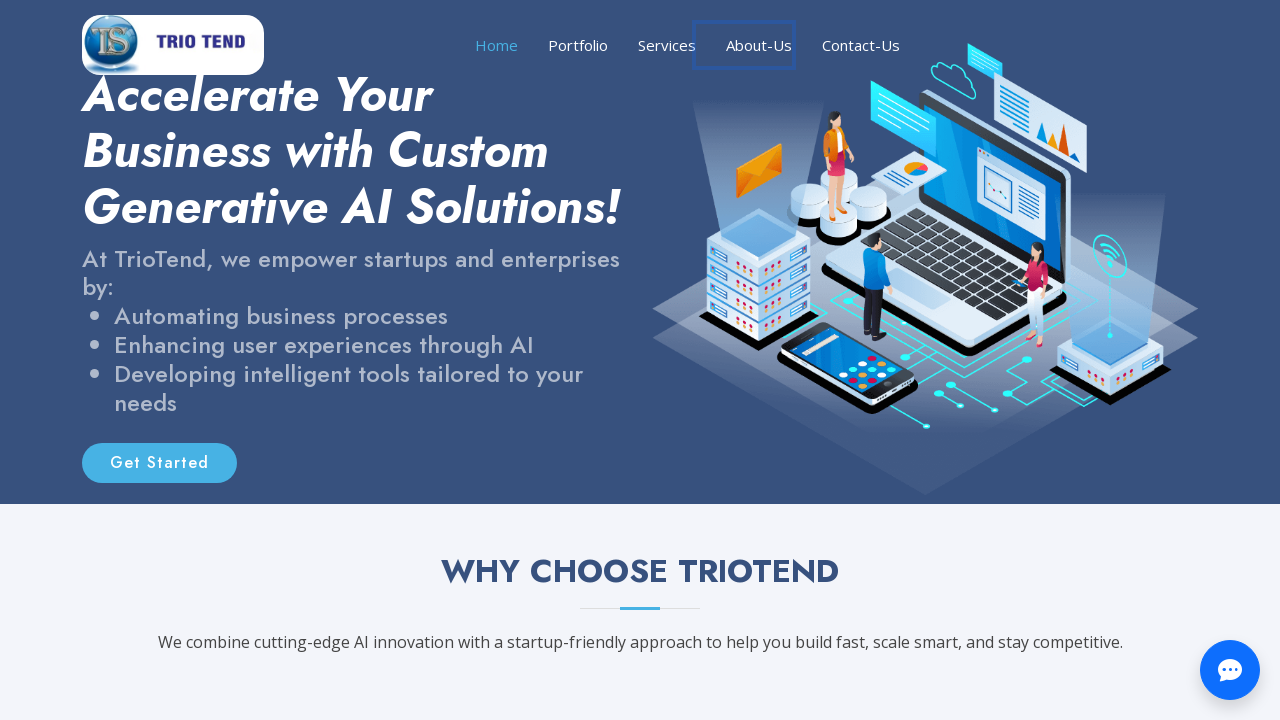